Tests basic browser navigation by visiting two telecom websites (Jio and Airtel) and using the browser's back navigation to return to the first site.

Starting URL: https://www.jio.com/

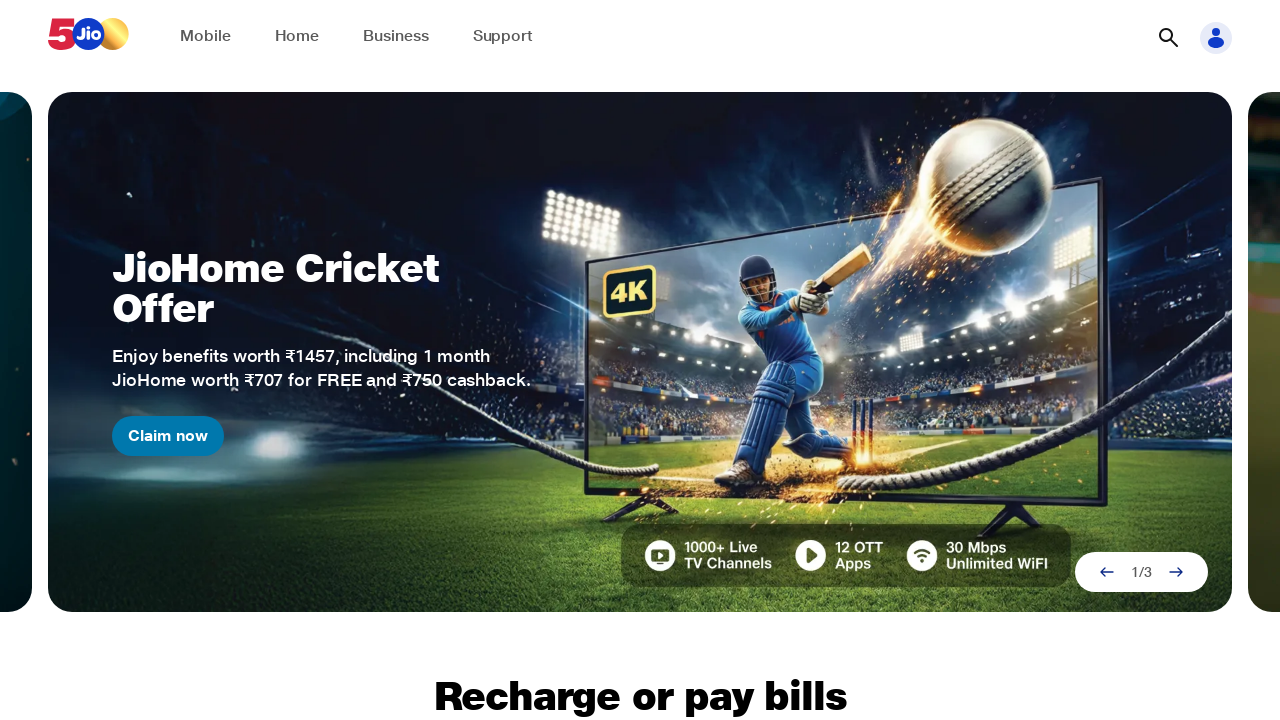

Navigated to Airtel website (https://www.airtel.in/)
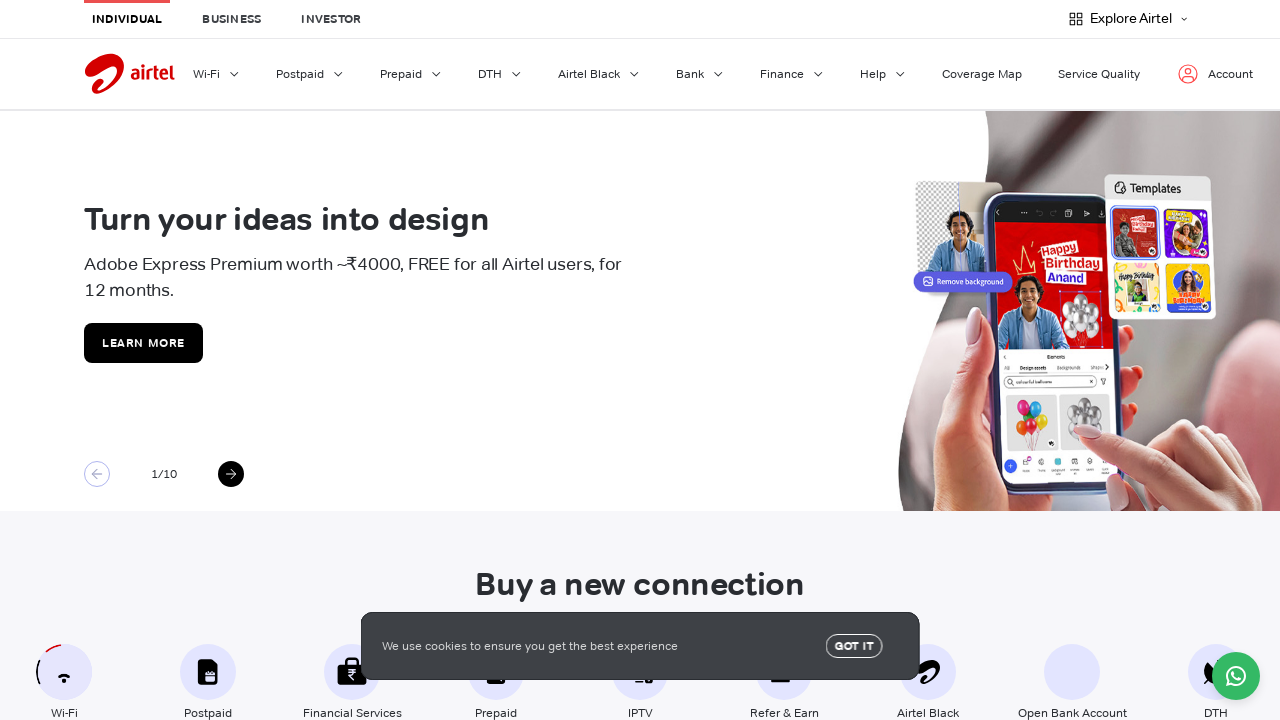

Navigated back to previous page using browser back button
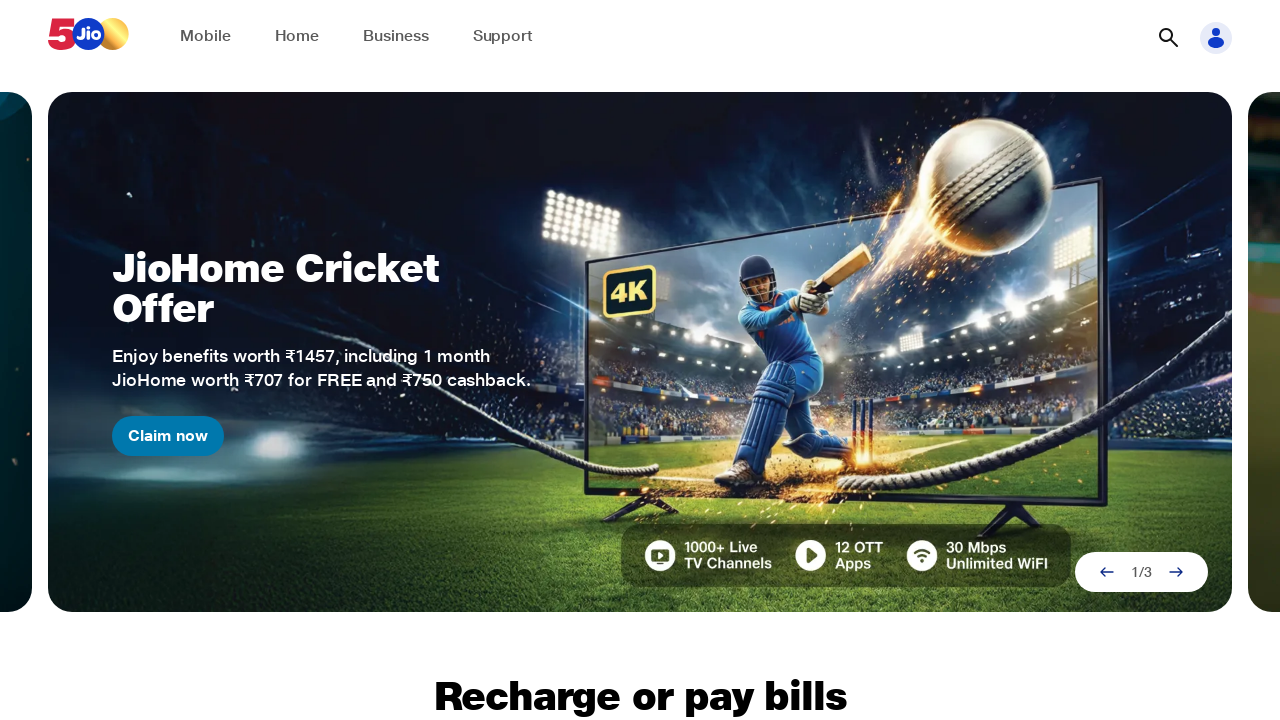

Waited for page to reach domcontentloaded state, confirming return to Jio website
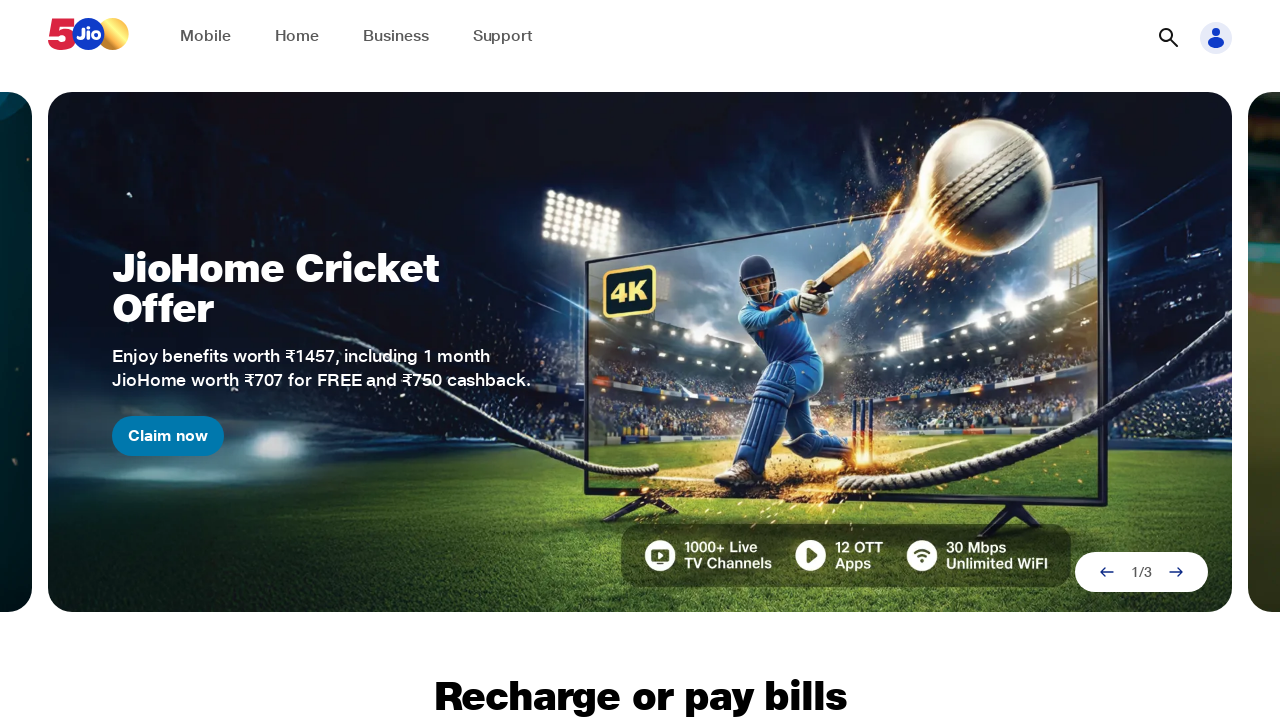

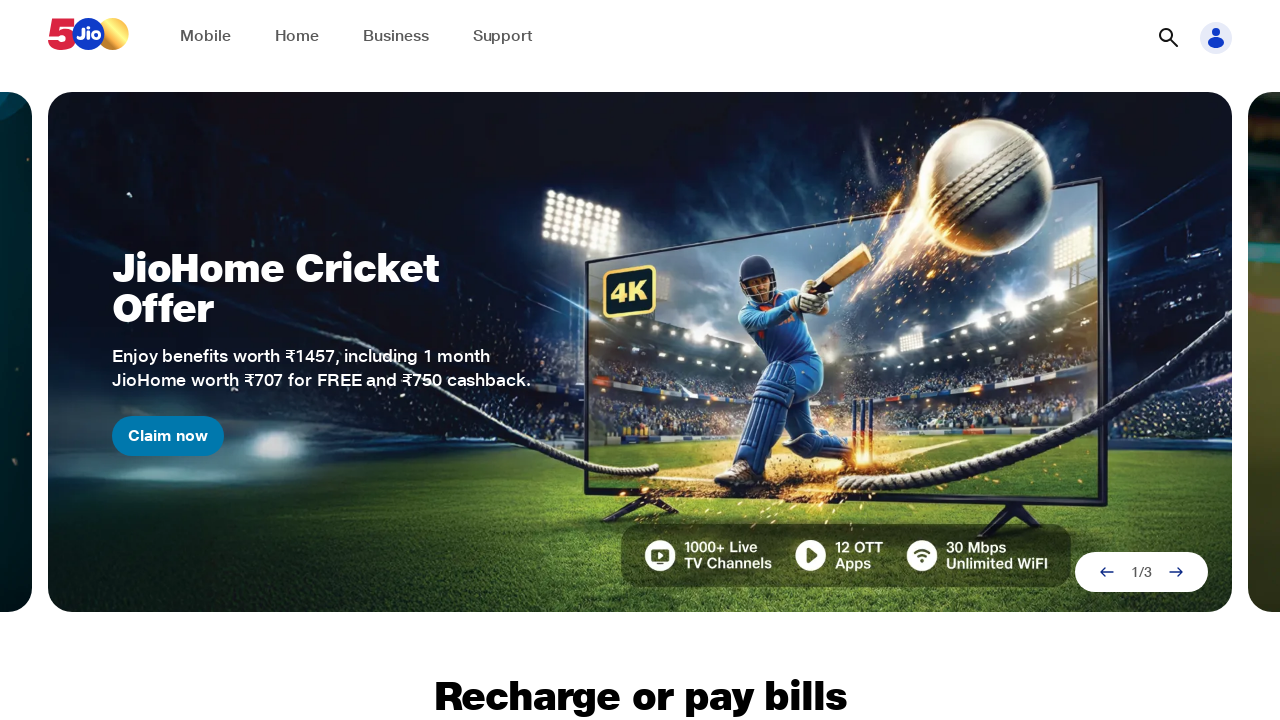